Tests drag functionality by dragging an element by specified coordinates within an iframe

Starting URL: https://jqueryui.com/draggable/

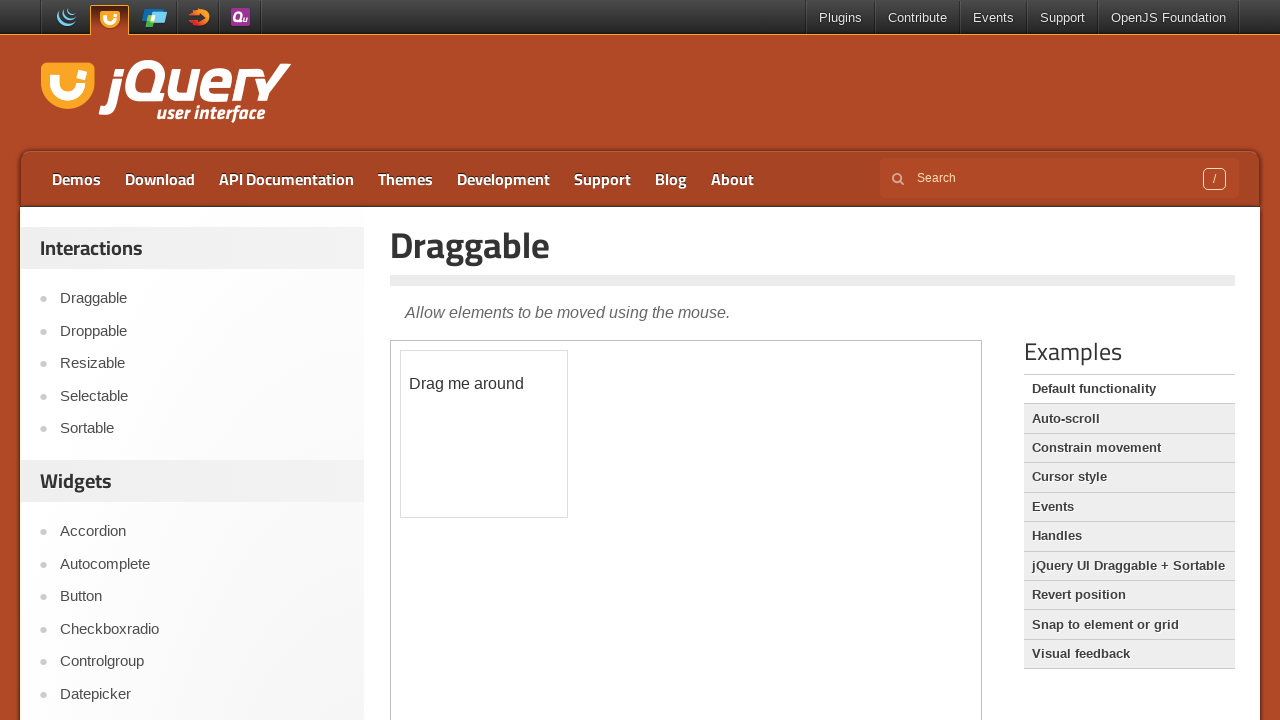

Located the demo-frame iframe
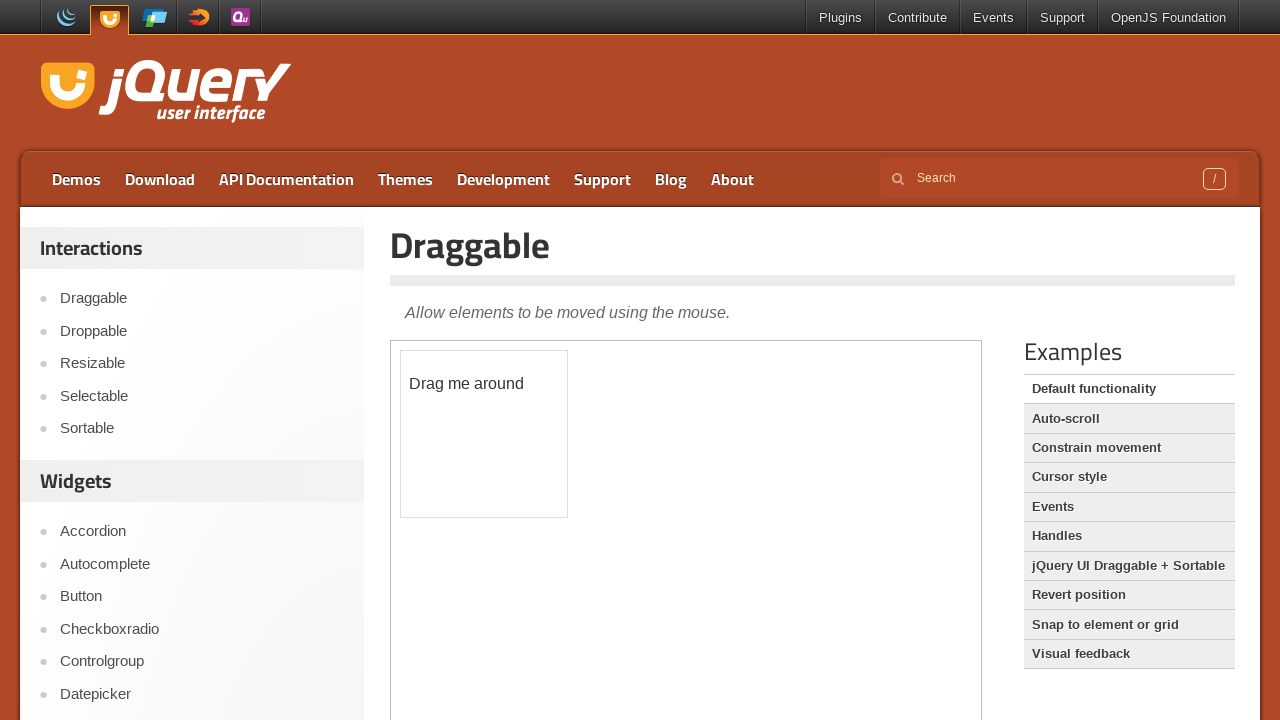

Located the draggable element with text 'Drag me around'
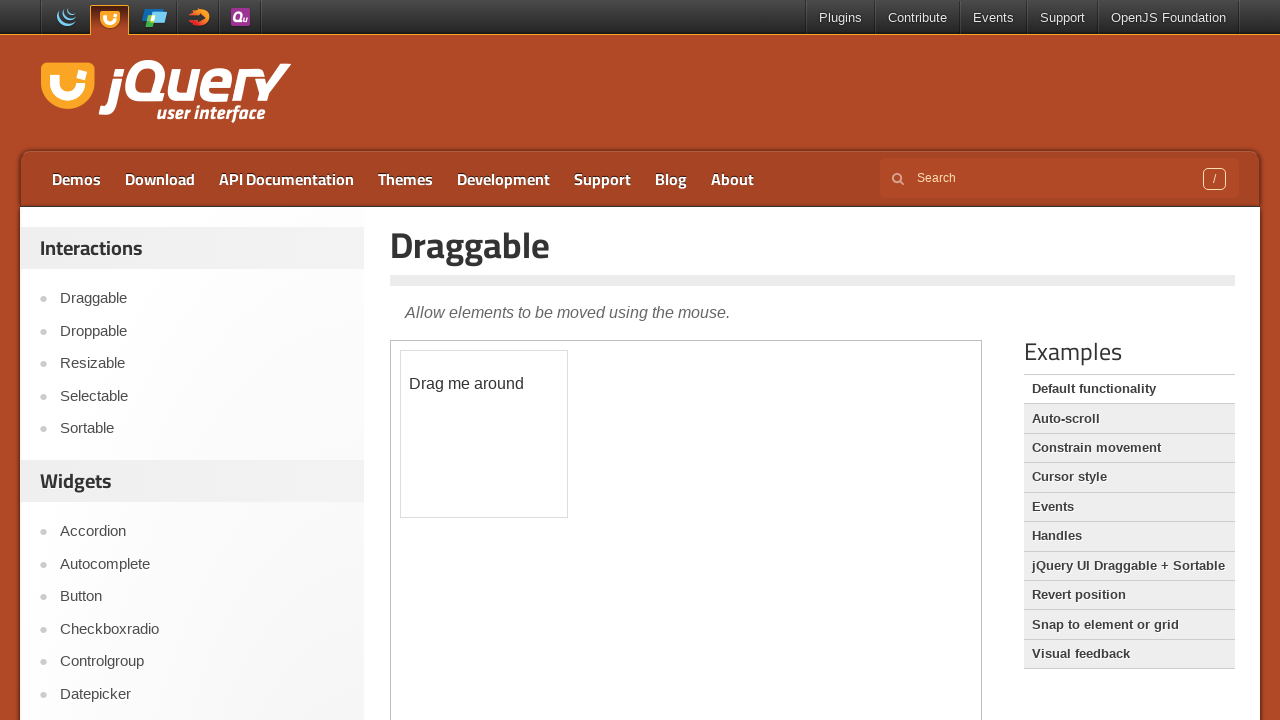

Retrieved bounding box coordinates of the draggable element
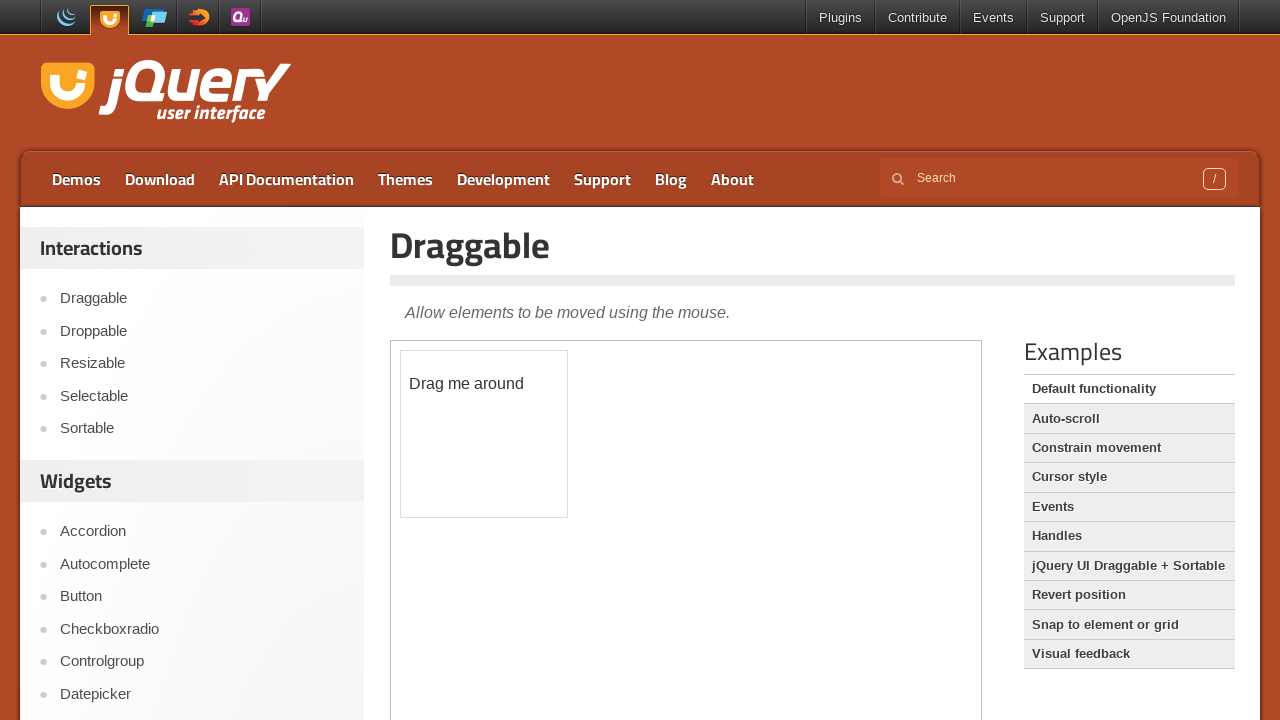

Moved mouse to the center of the draggable element at (484, 384)
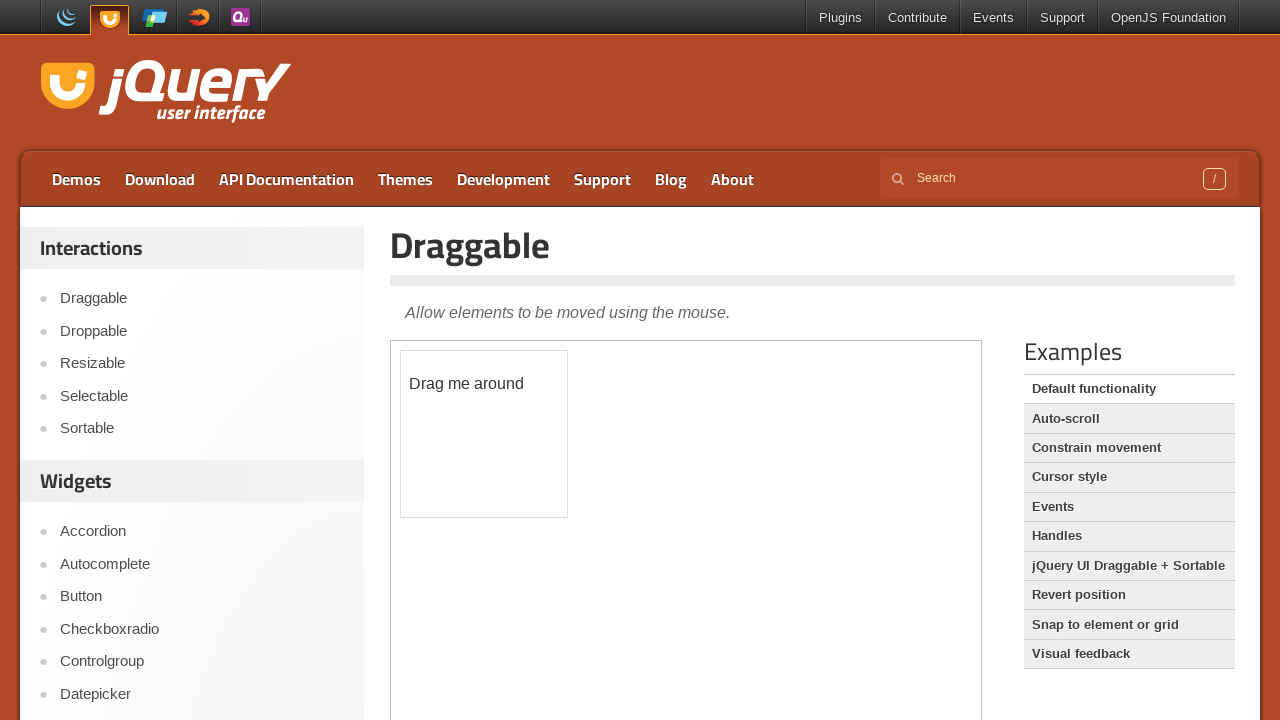

Pressed down mouse button to start drag at (484, 384)
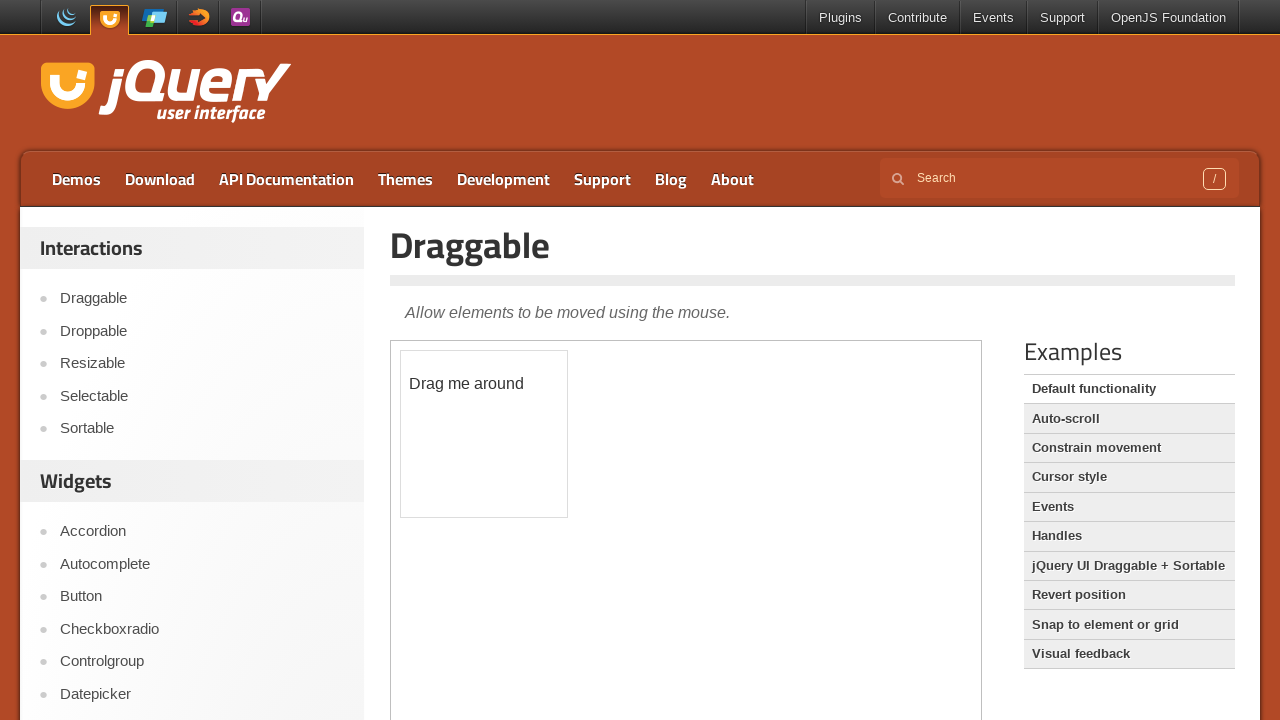

Dragged element 100 pixels right and 100 pixels down at (584, 484)
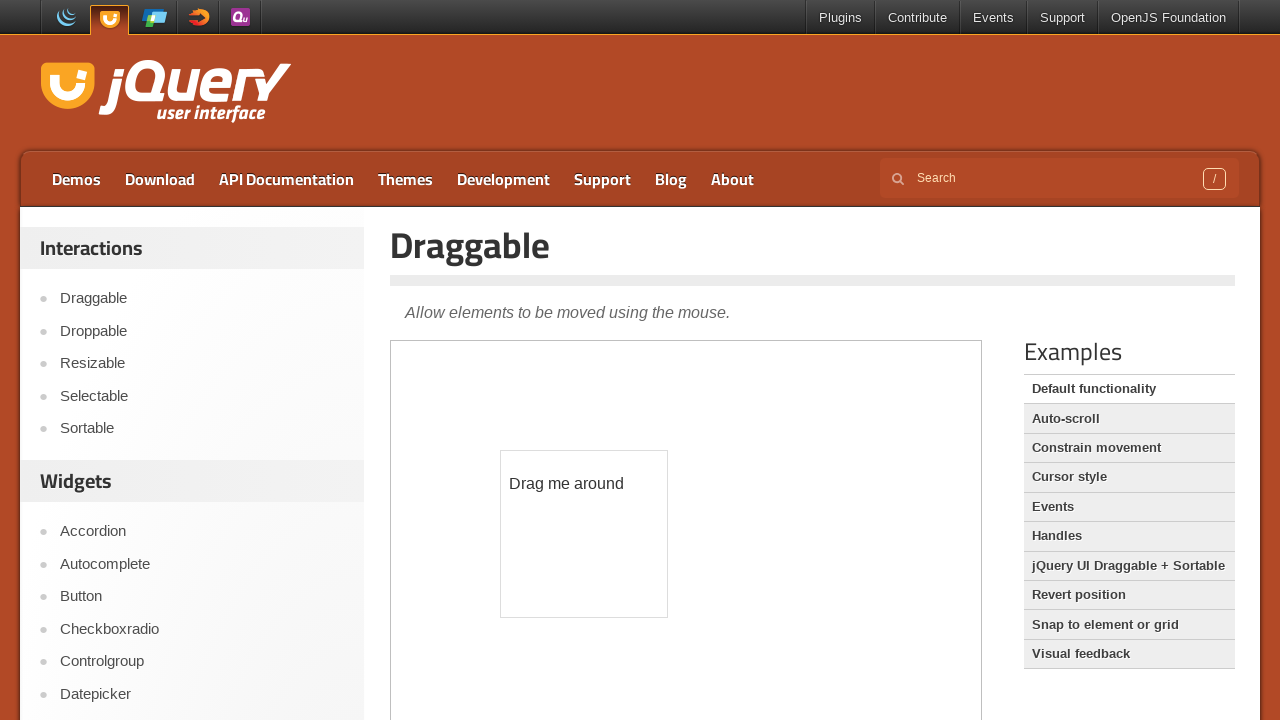

Released mouse button to complete the drag operation at (584, 484)
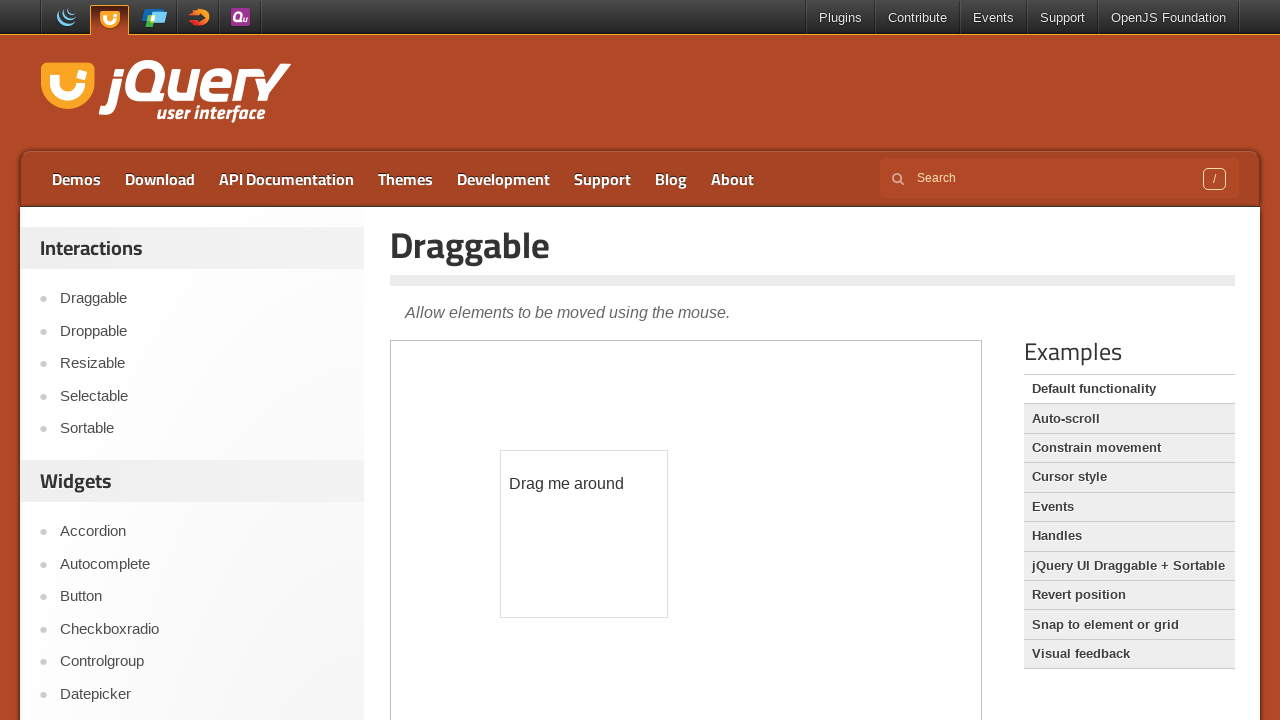

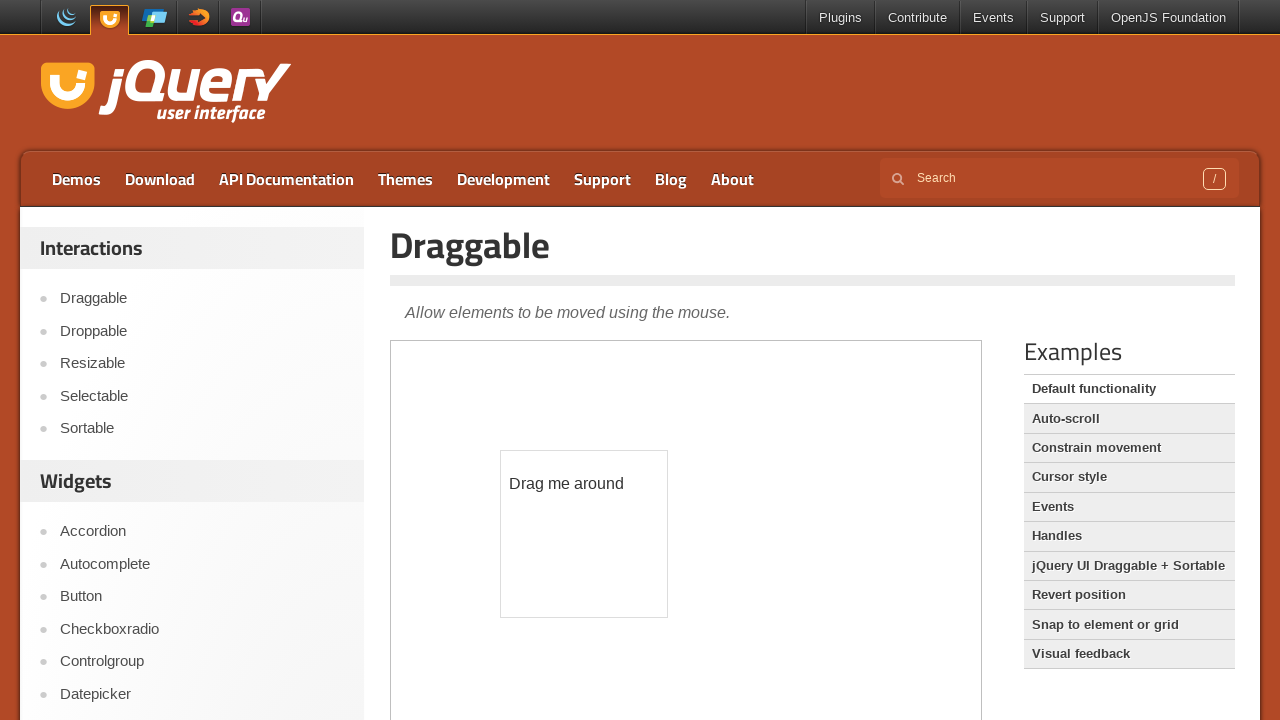